Tests various JavaScript alert handling including simple alert acceptance, confirmation dialog dismissal, and prompt alert with text input

Starting URL: https://testautomationpractice.blogspot.com/

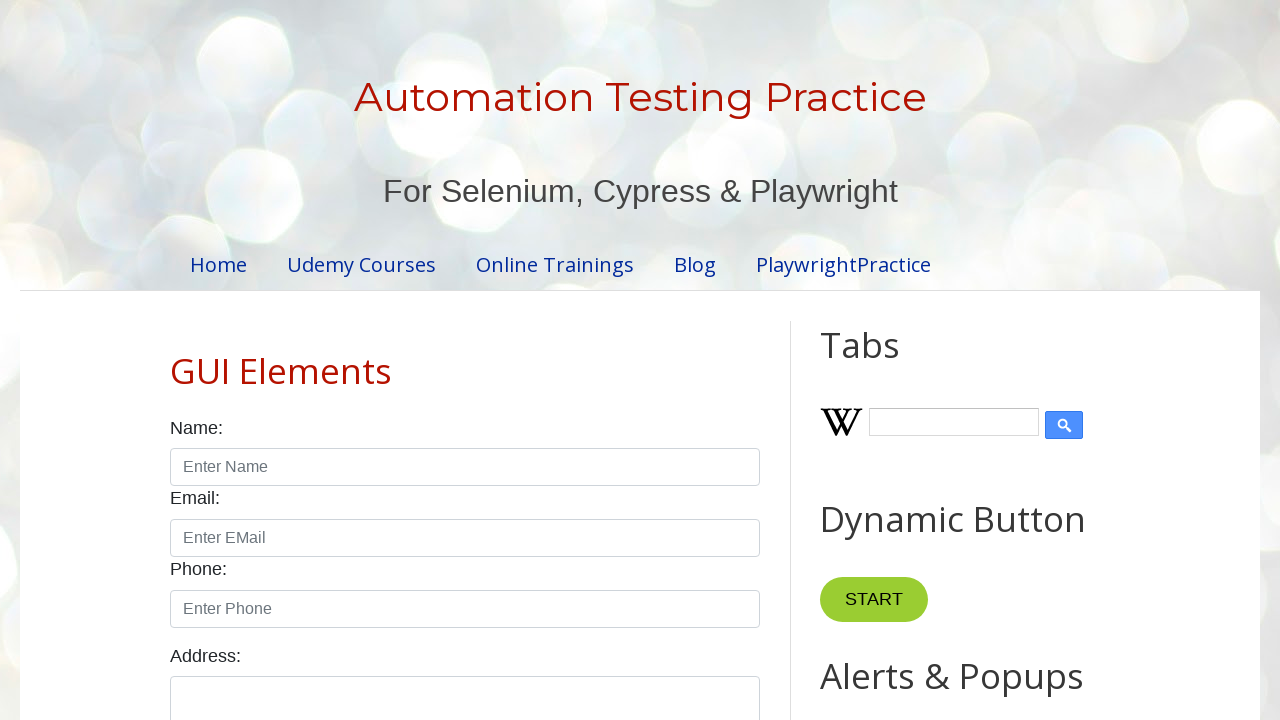

Clicked alert button to trigger simple alert at (888, 361) on #alertBtn
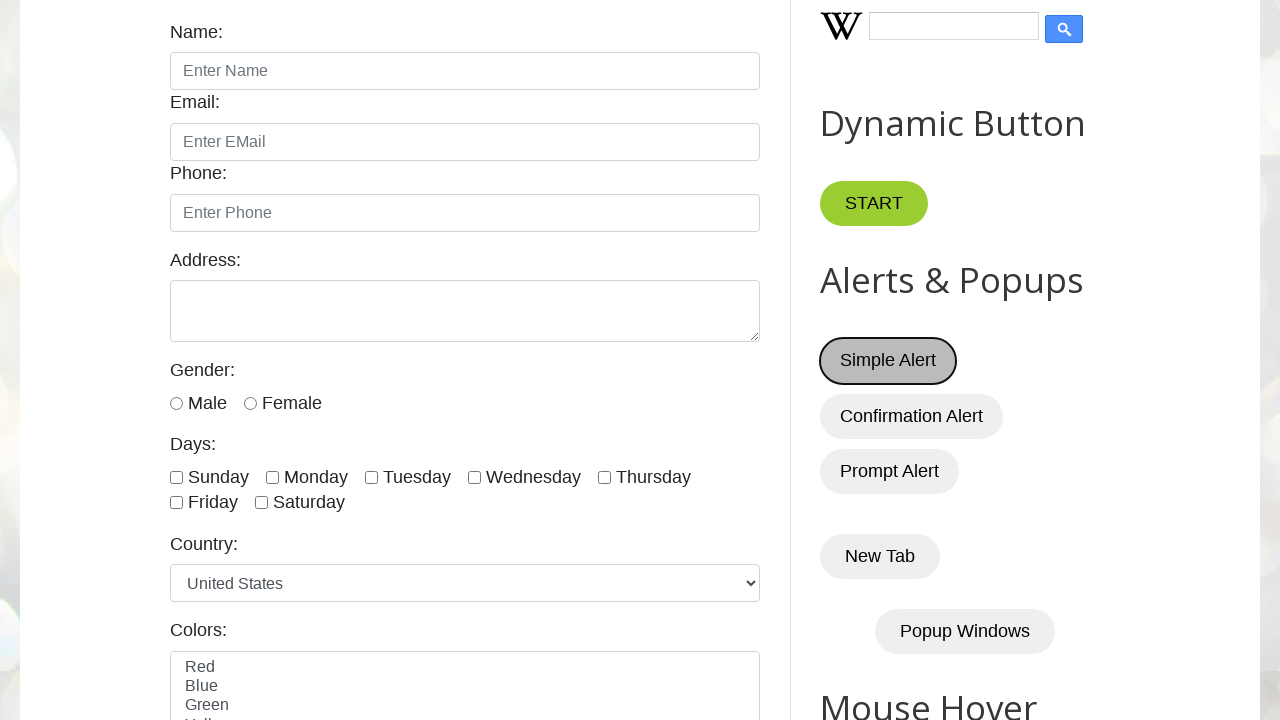

Accepted simple alert dialog
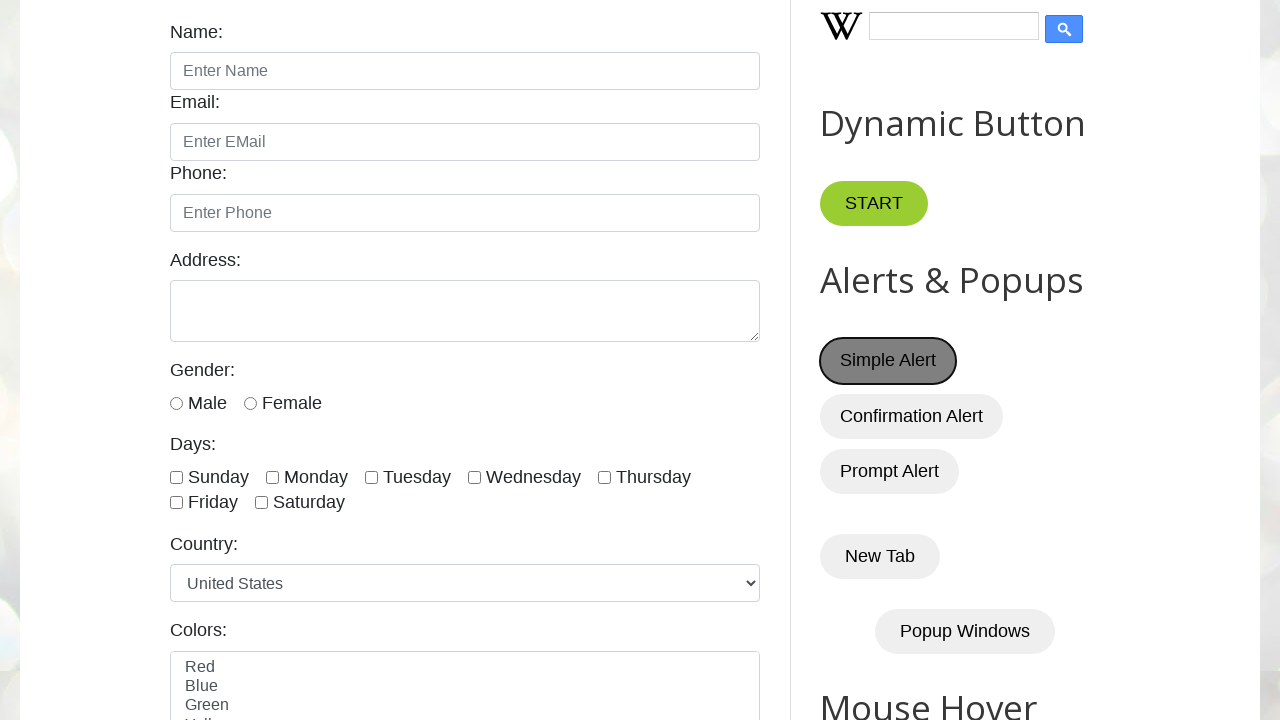

Clicked confirm button to trigger confirmation dialog at (912, 416) on #confirmBtn
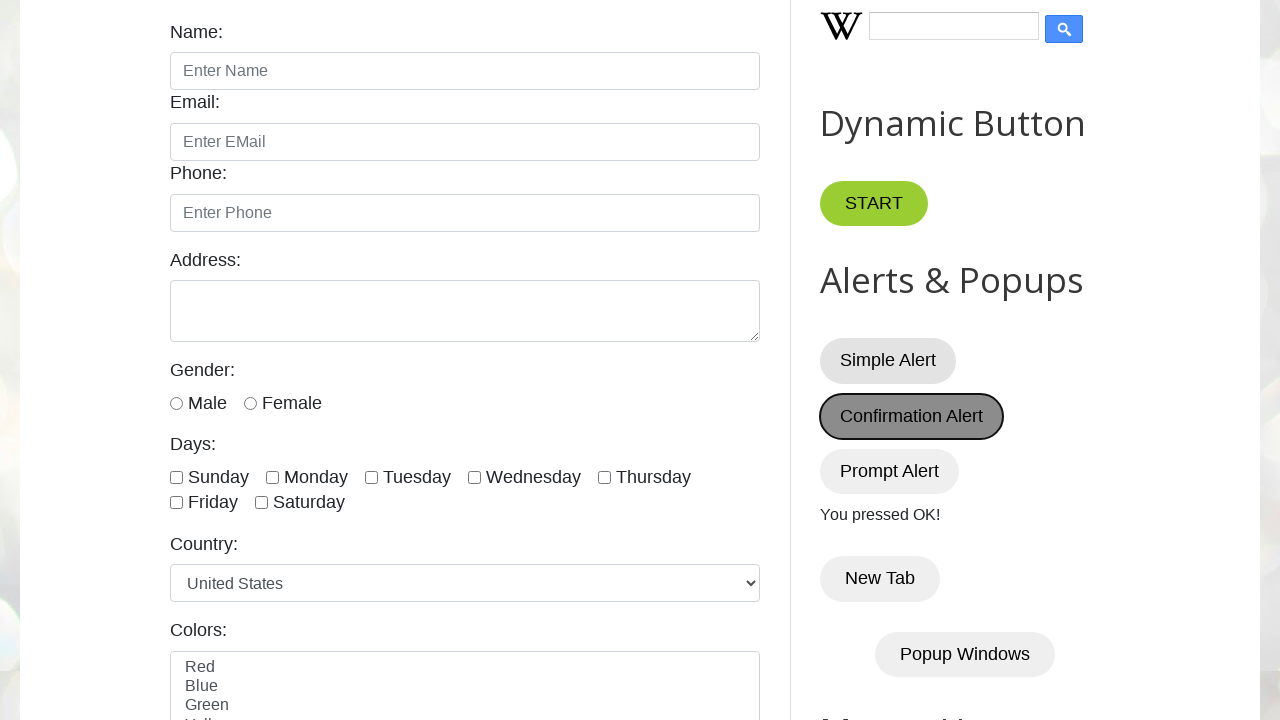

Dismissed confirmation dialog
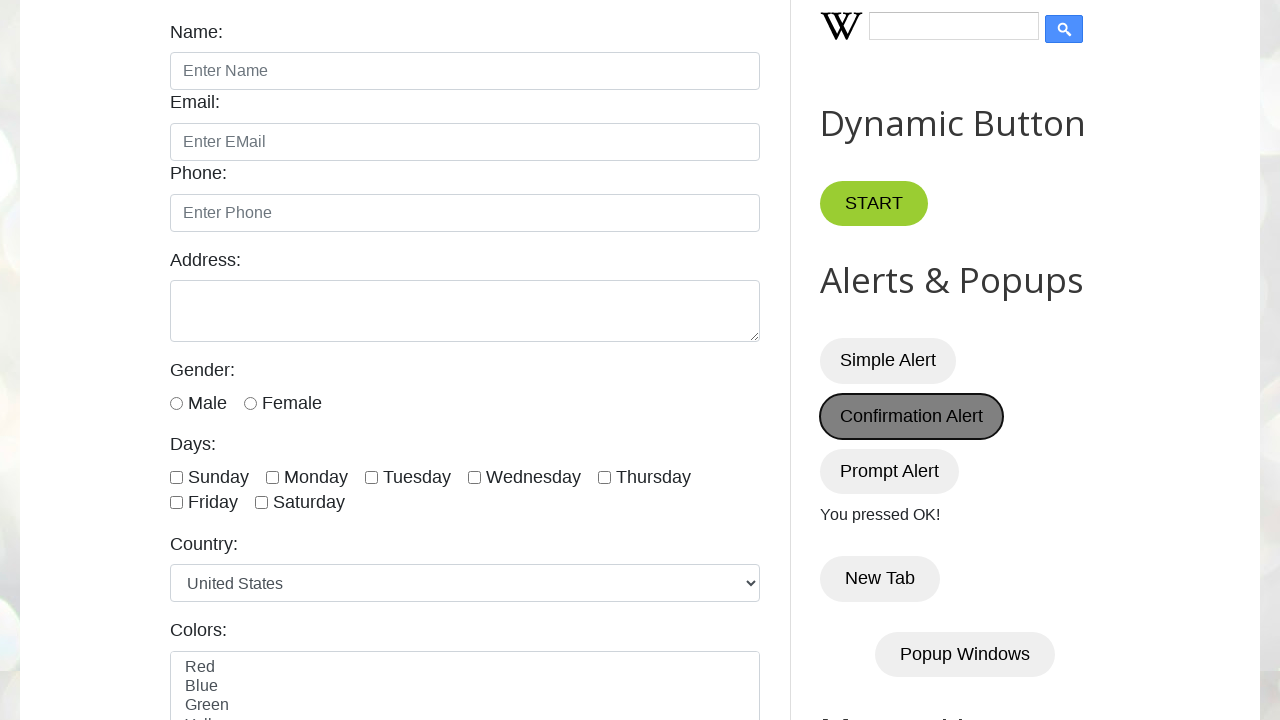

Clicked prompt button to trigger prompt alert at (890, 471) on #promptBtn
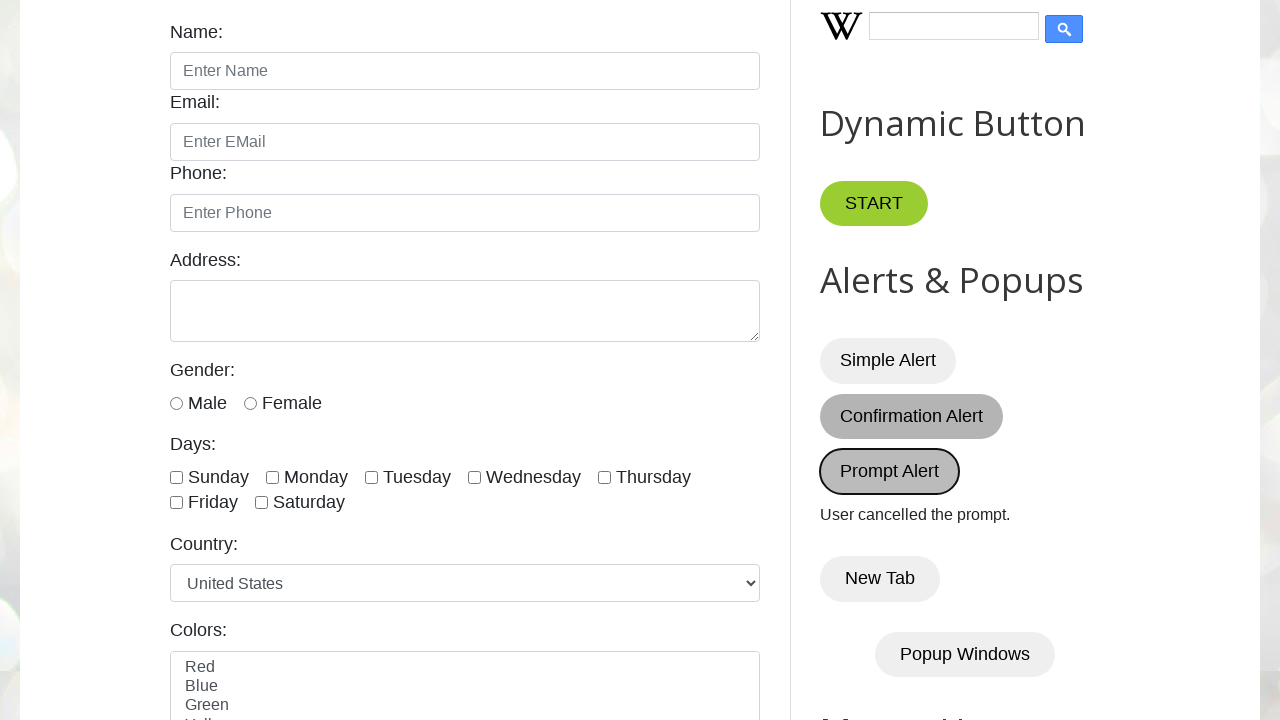

Accepted prompt alert with text input 'Hello World'
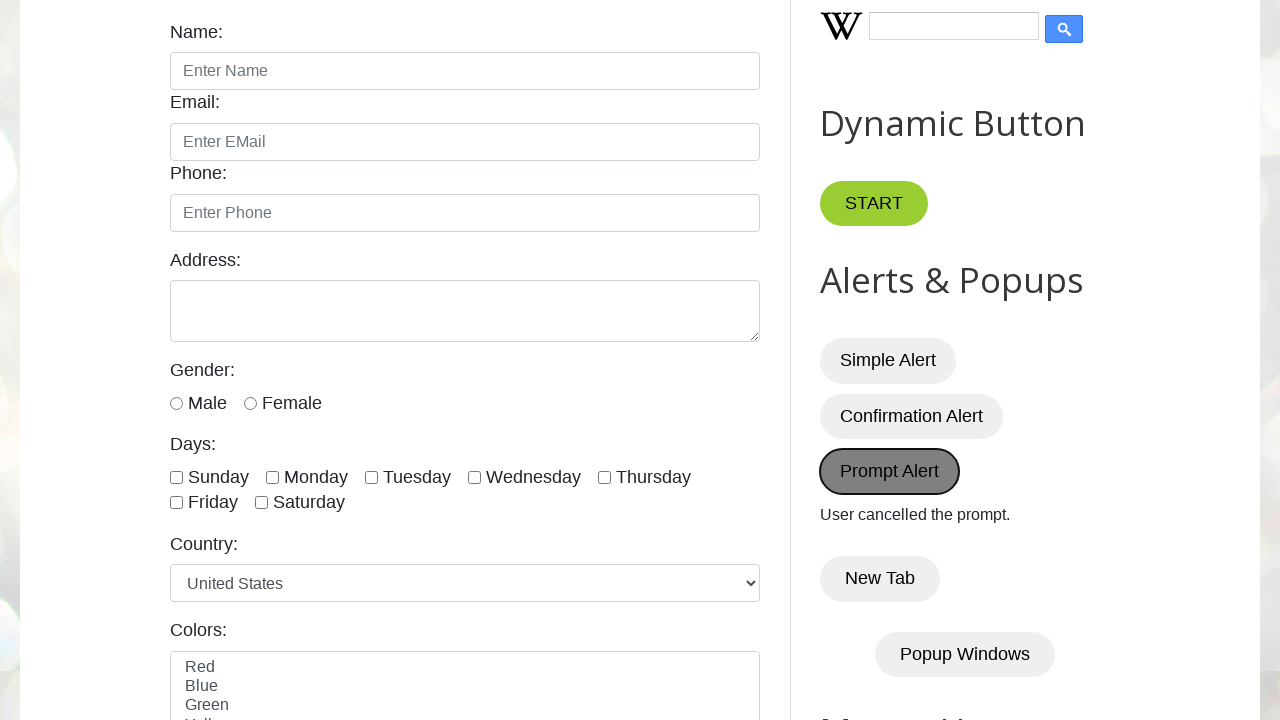

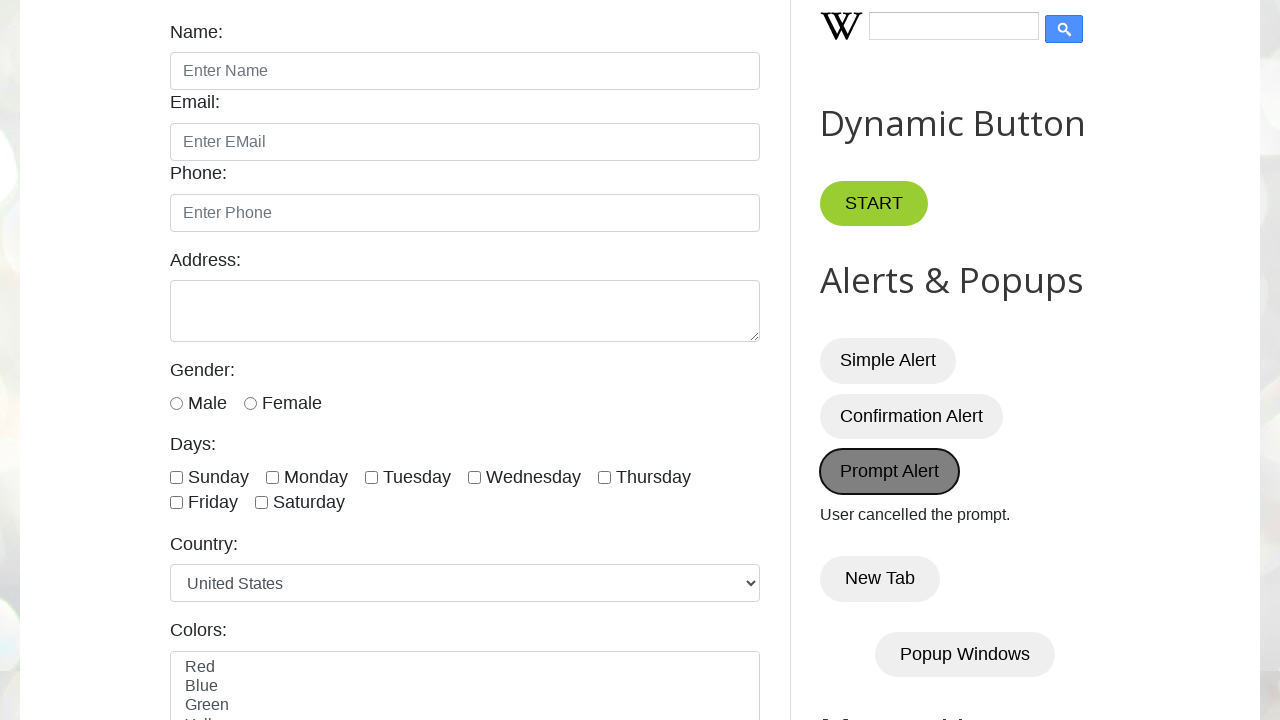